Tests that pressing Escape cancels edits and restores original text

Starting URL: https://demo.playwright.dev/todomvc

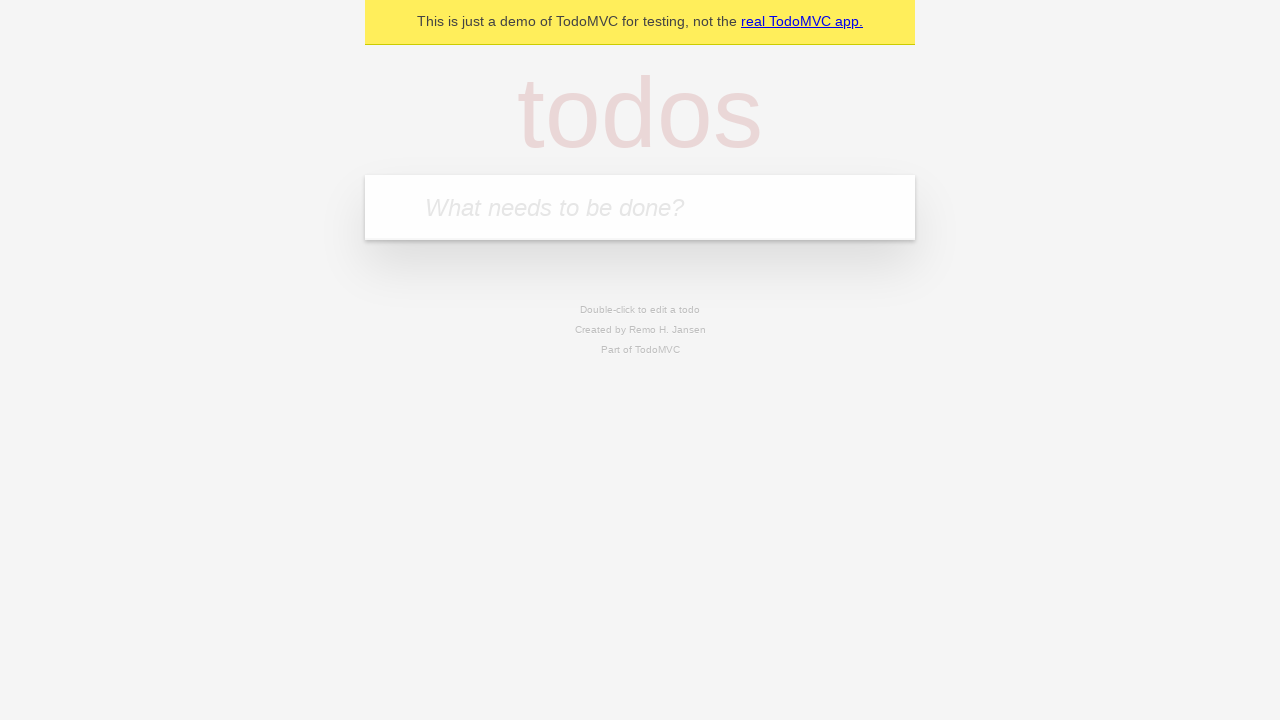

Filled todo input with 'buy some cheese' on internal:attr=[placeholder="What needs to be done?"i]
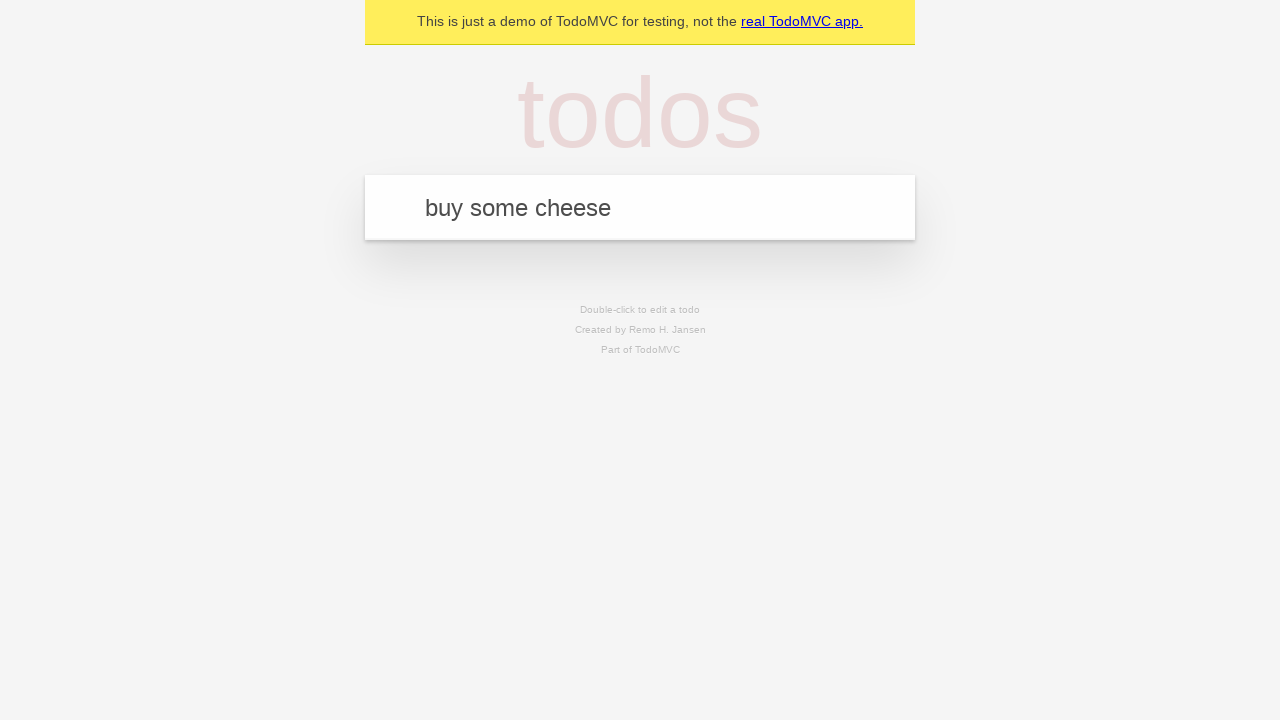

Pressed Enter to create first todo on internal:attr=[placeholder="What needs to be done?"i]
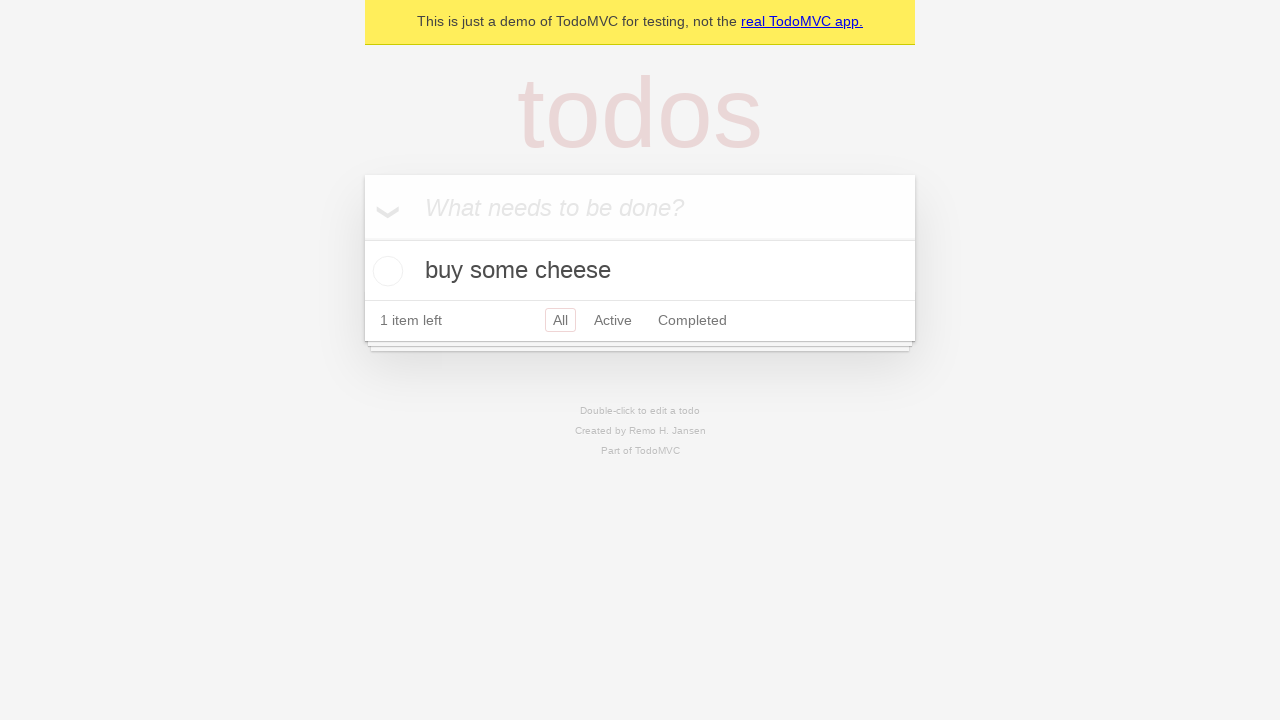

Filled todo input with 'feed the cat' on internal:attr=[placeholder="What needs to be done?"i]
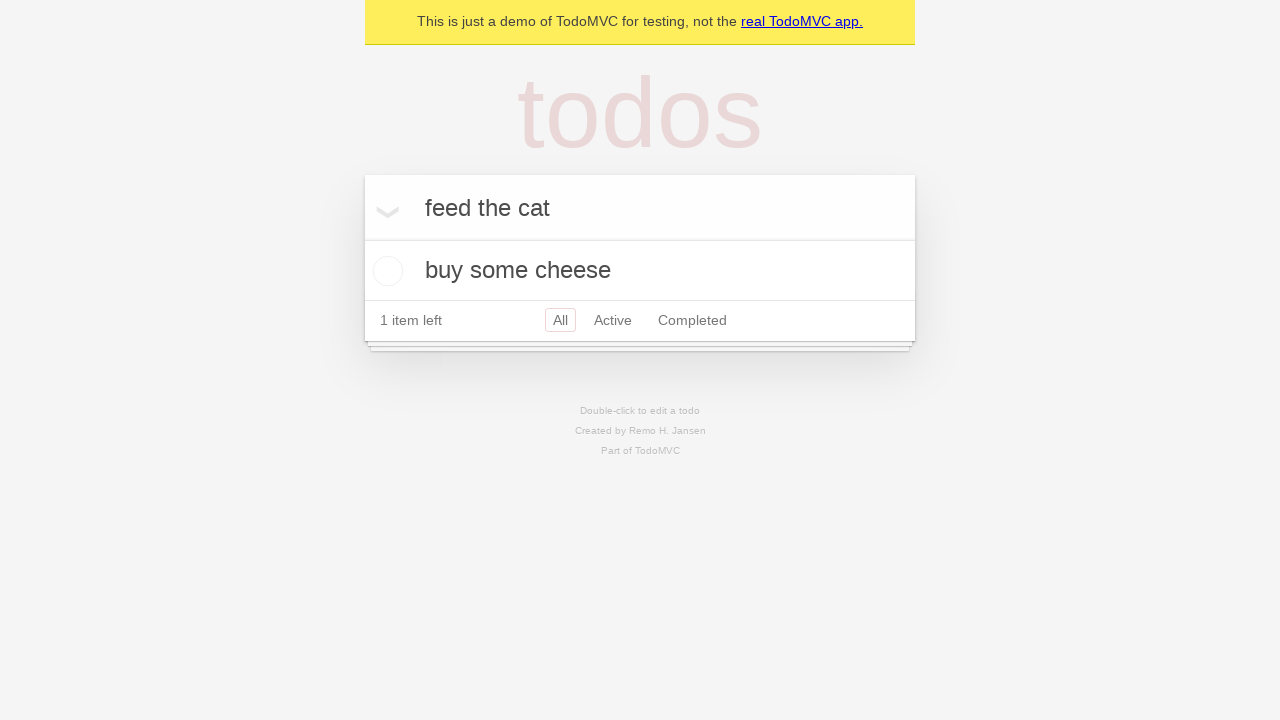

Pressed Enter to create second todo on internal:attr=[placeholder="What needs to be done?"i]
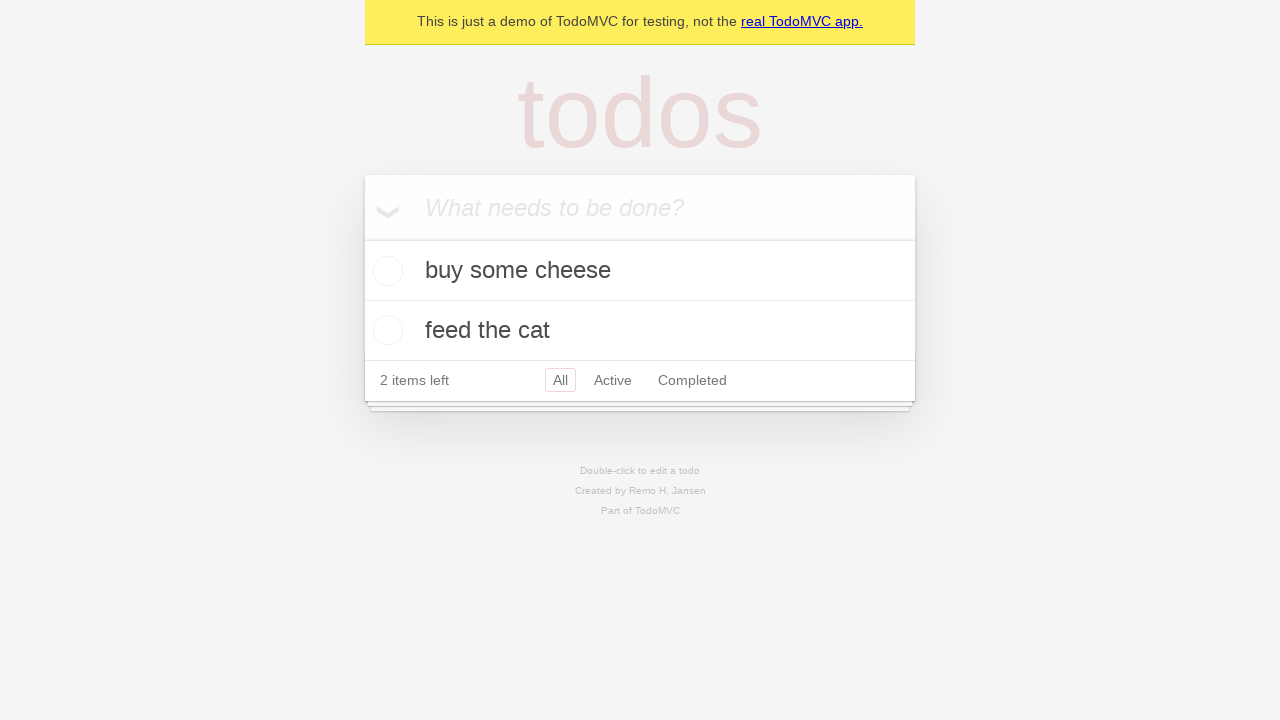

Filled todo input with 'book a doctors appointment' on internal:attr=[placeholder="What needs to be done?"i]
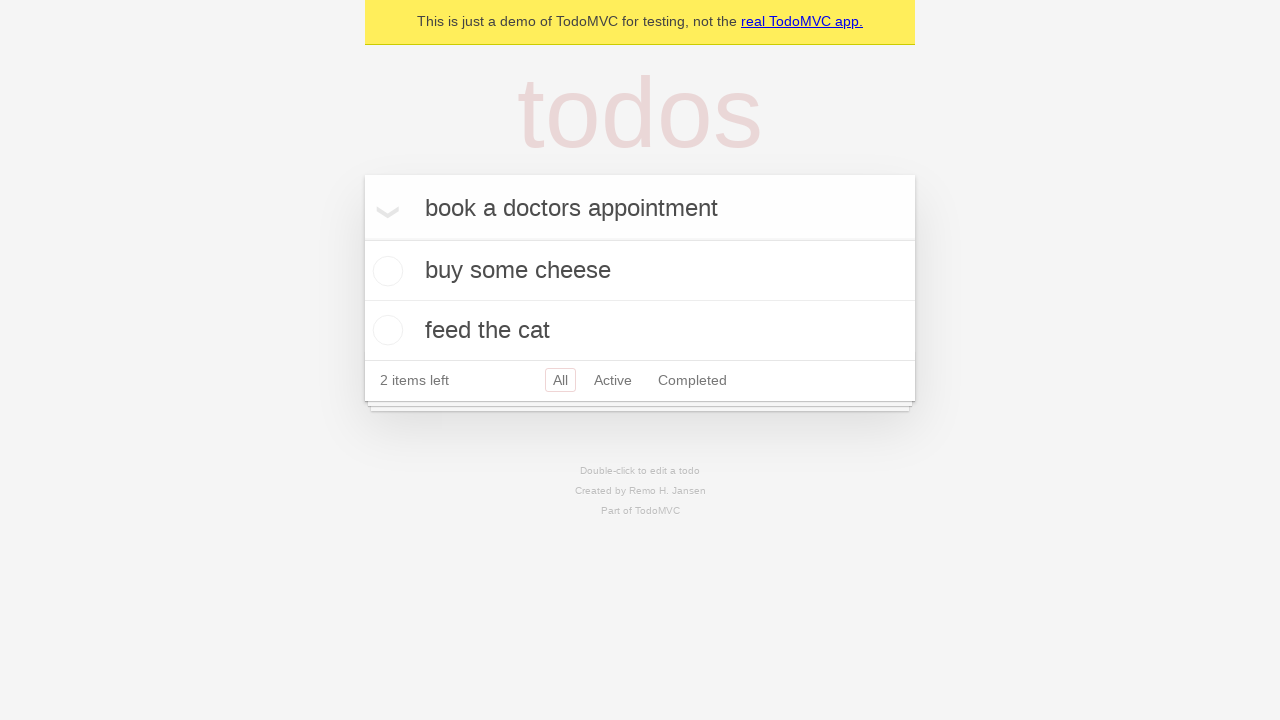

Pressed Enter to create third todo on internal:attr=[placeholder="What needs to be done?"i]
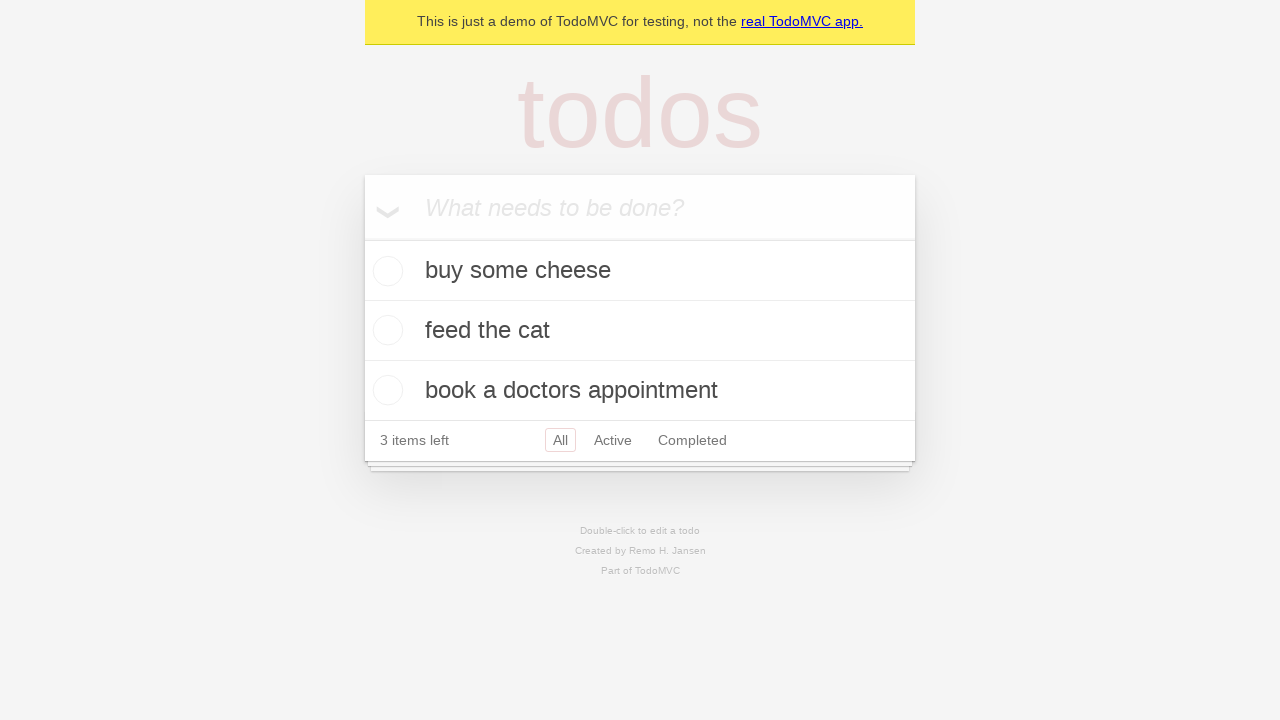

All three todos loaded and visible
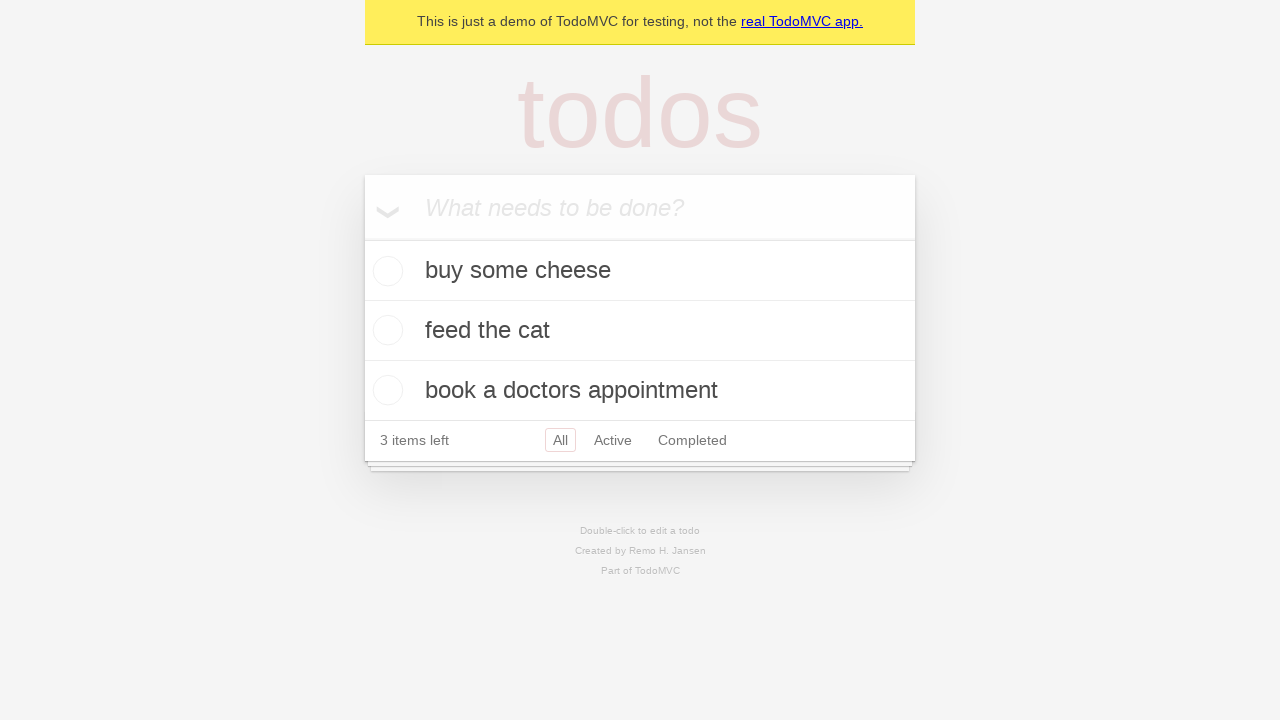

Double-clicked second todo to enter edit mode at (640, 331) on internal:testid=[data-testid="todo-item"s] >> nth=1
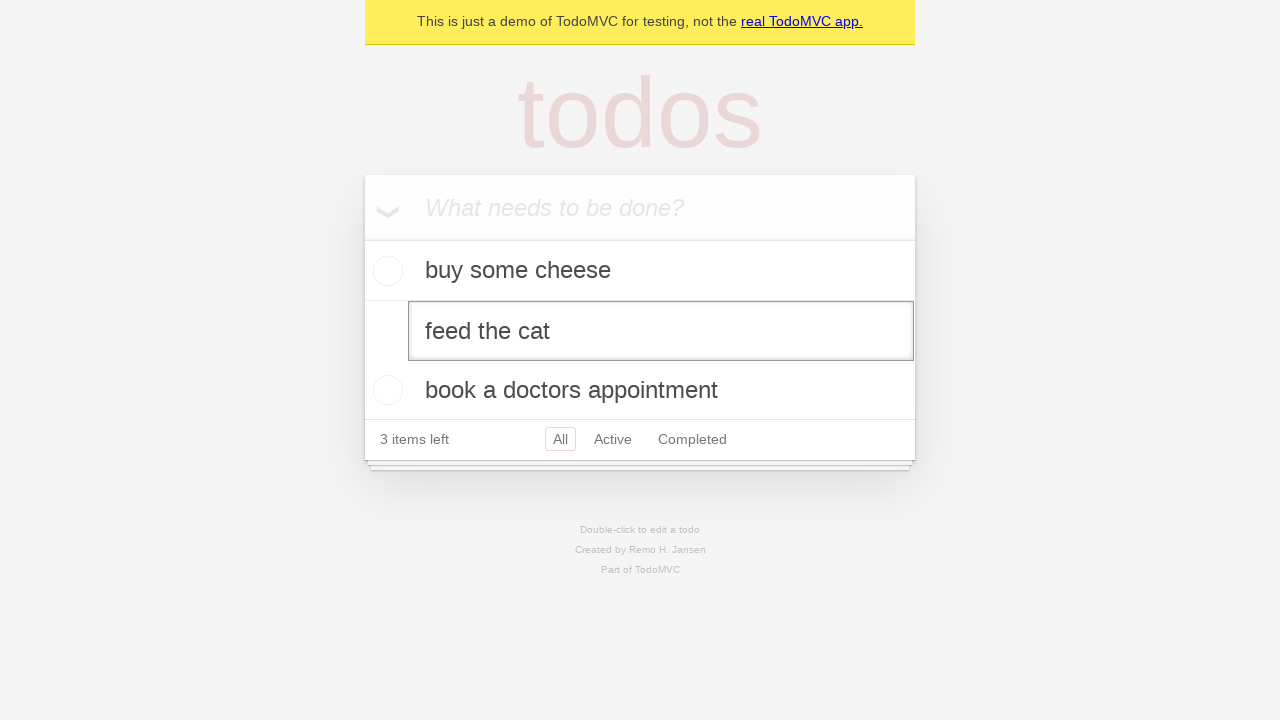

Filled edit textbox with 'buy some sausages' on internal:testid=[data-testid="todo-item"s] >> nth=1 >> internal:role=textbox[nam
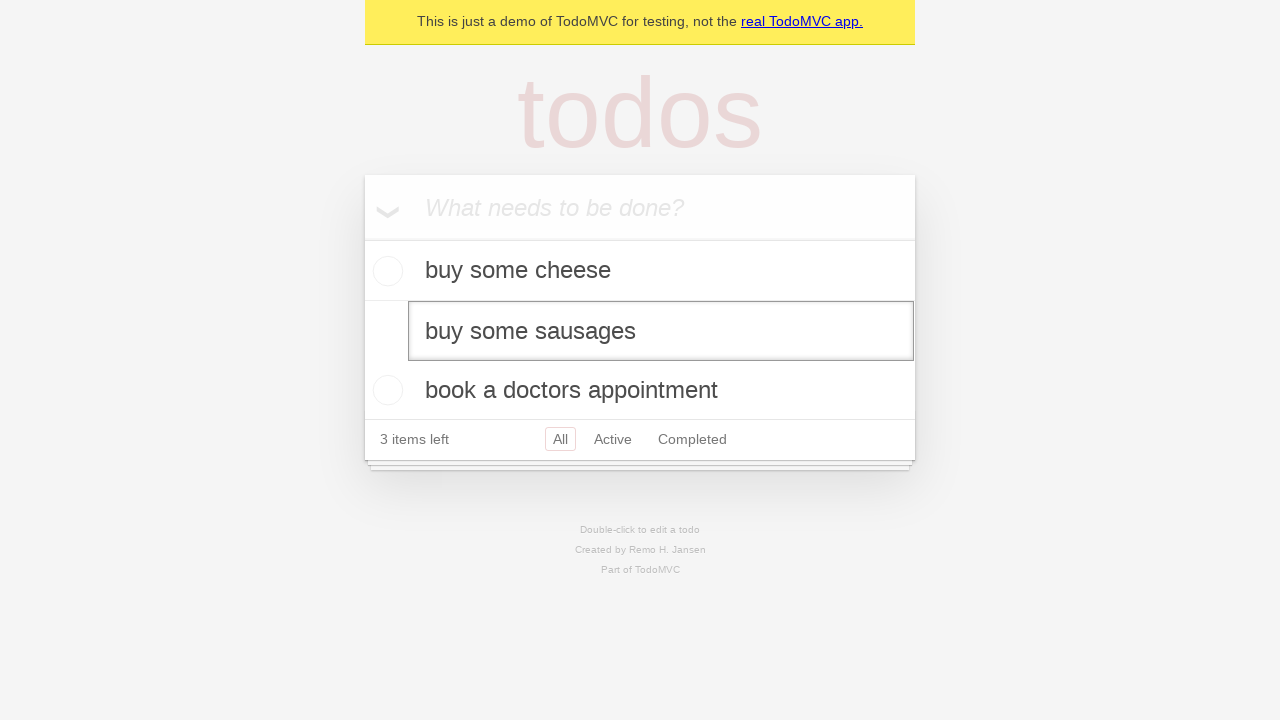

Pressed Escape to cancel edit and restore original text on internal:testid=[data-testid="todo-item"s] >> nth=1 >> internal:role=textbox[nam
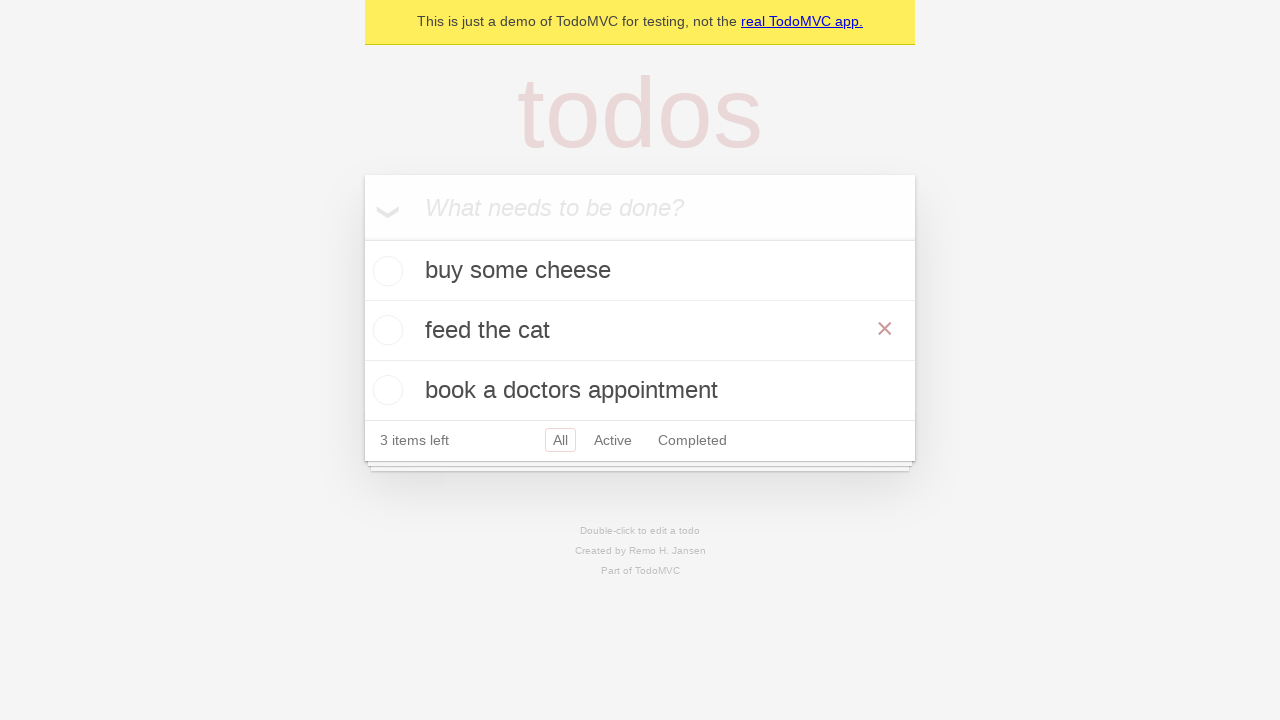

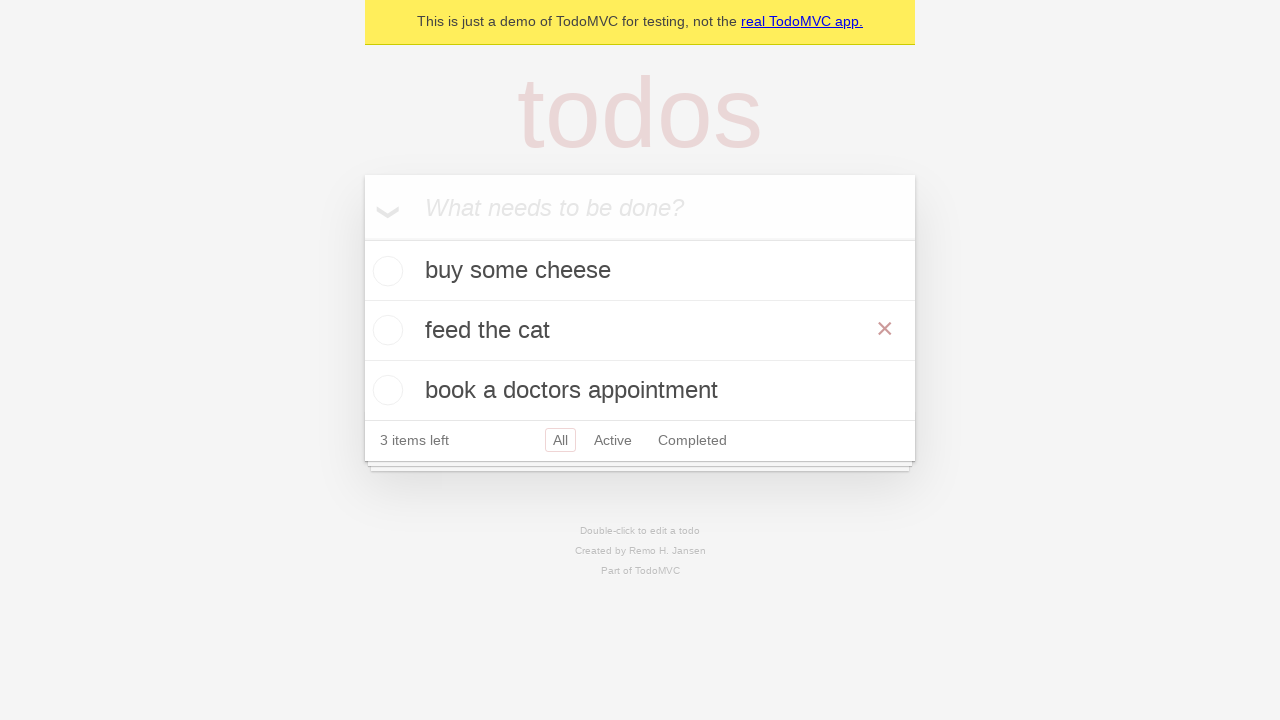